Navigates to the PowerDAO website and verifies that anchor link elements are present on the page

Starting URL: https://powerdao.ai/

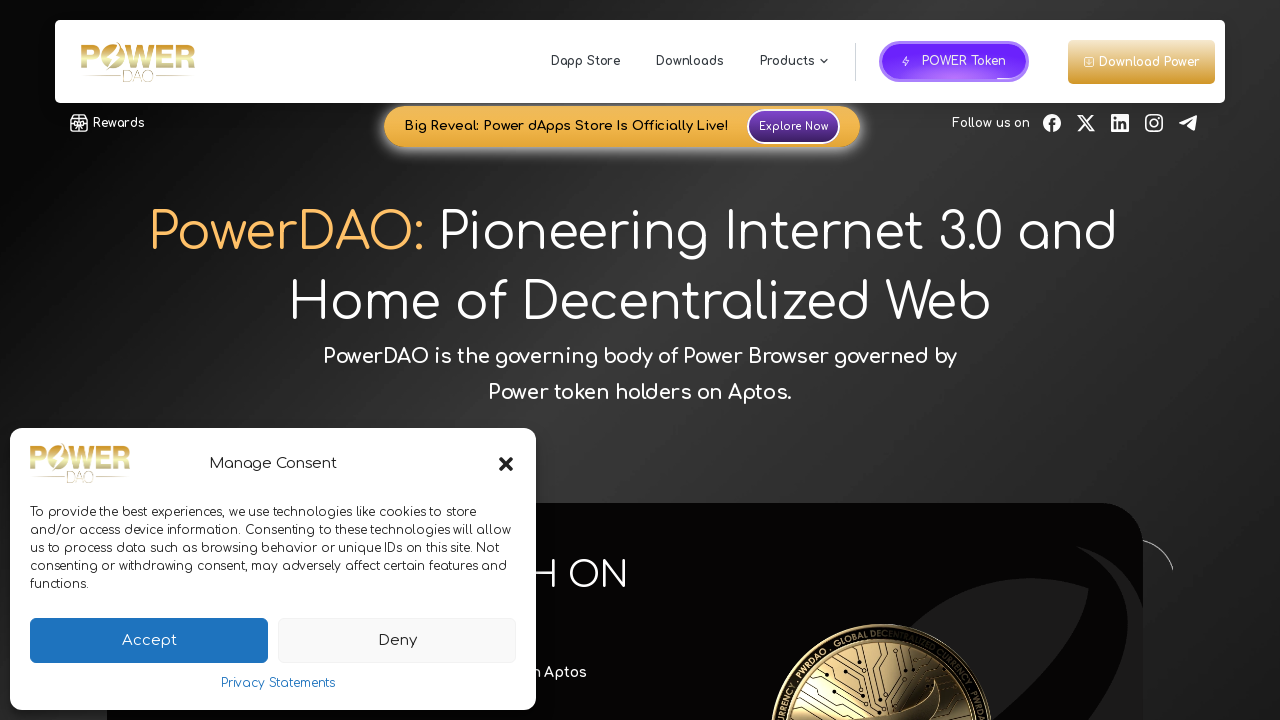

Waited for page to reach networkidle state
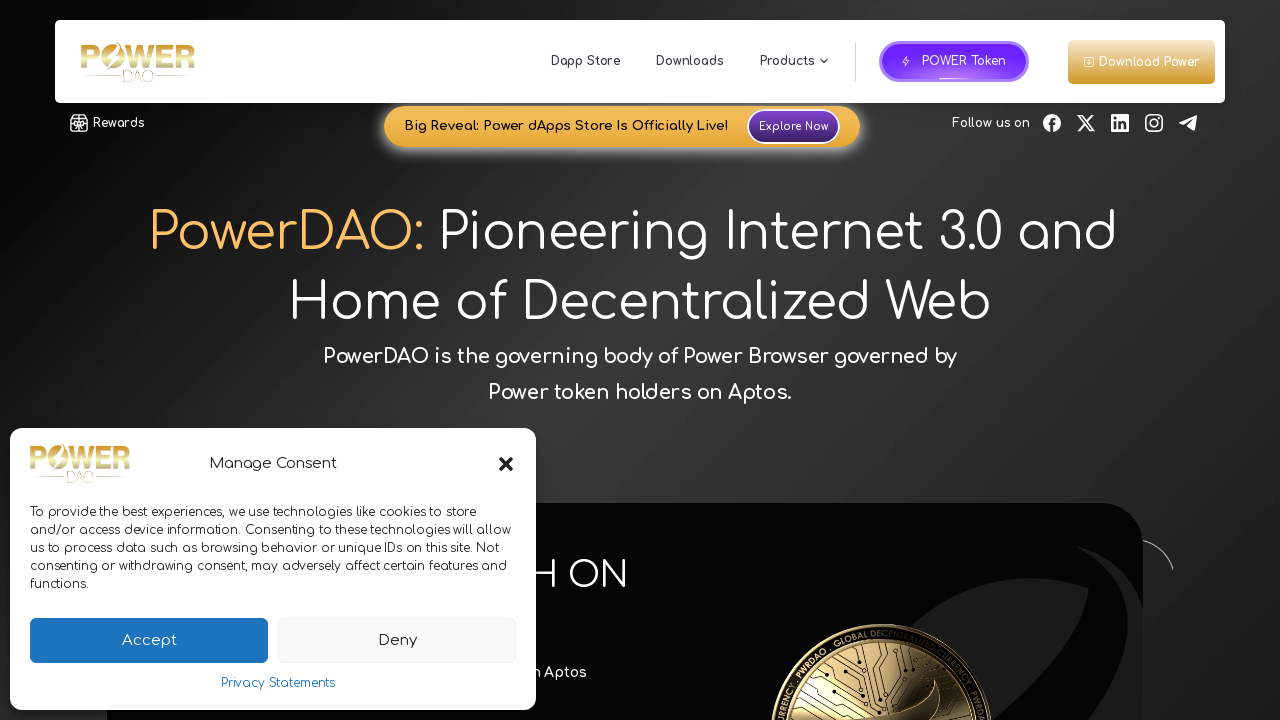

Retrieved all anchor link elements from the page
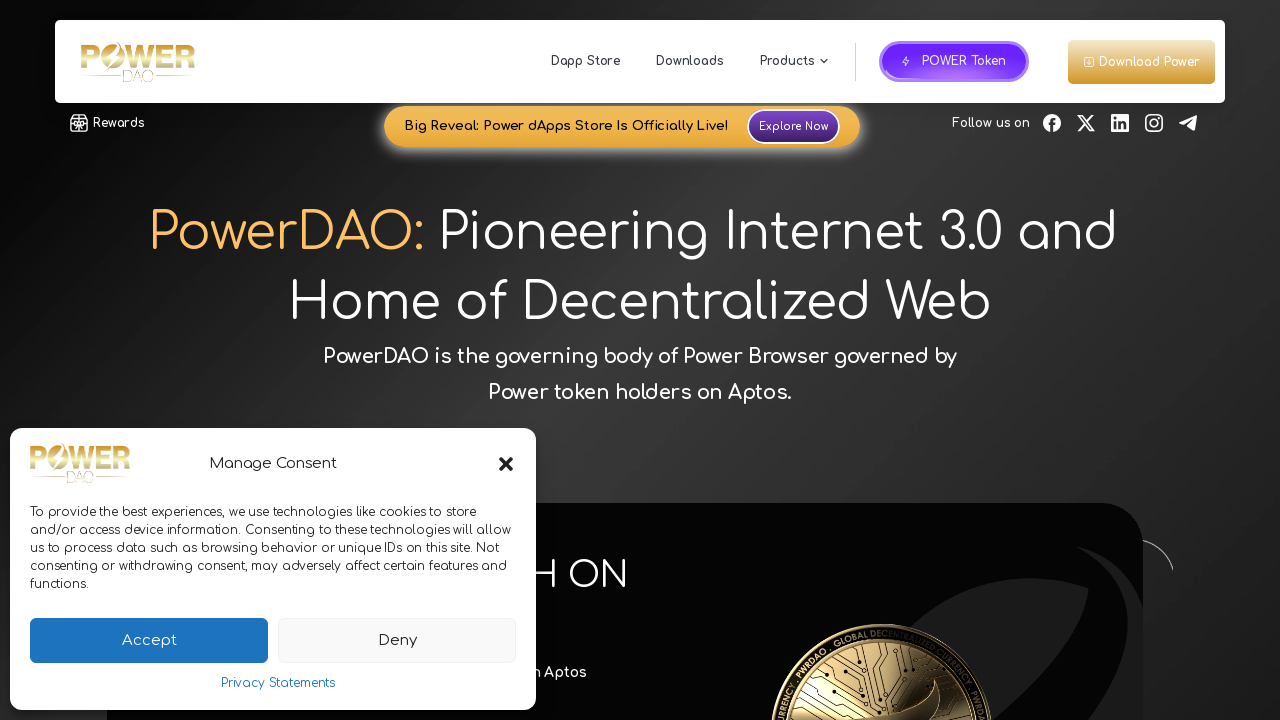

Verified that 64 anchor links exist on the page
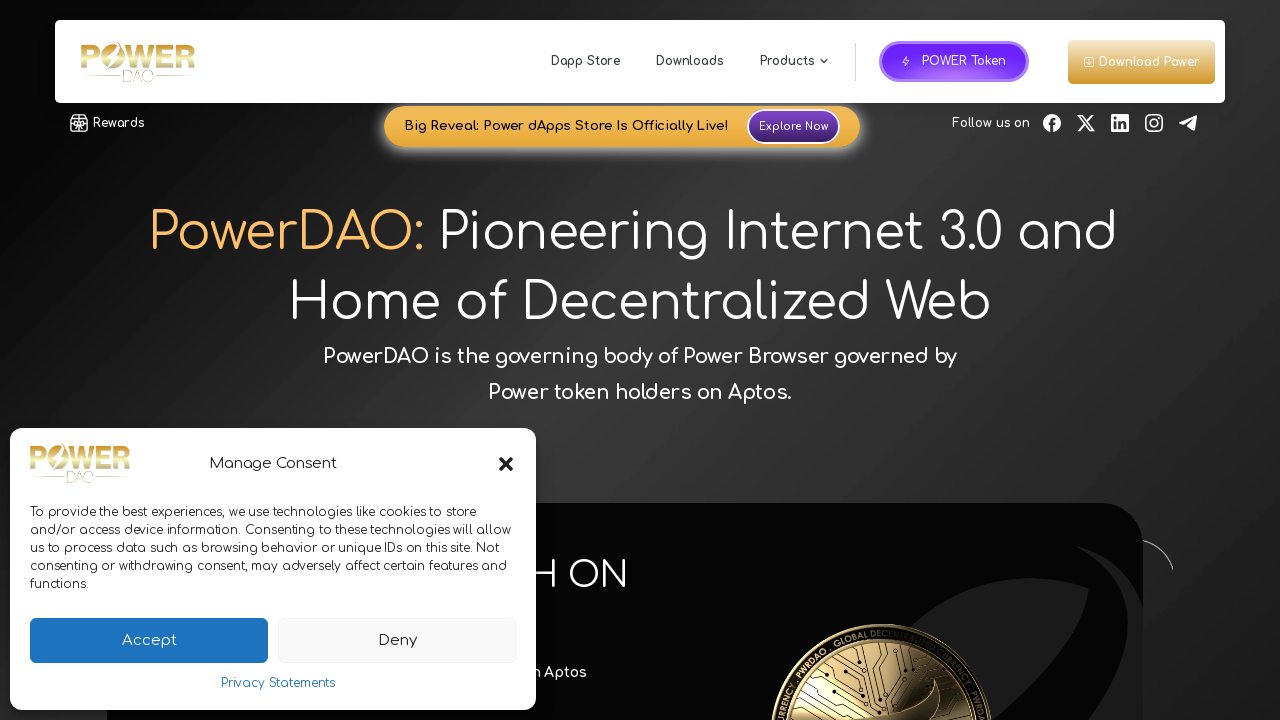

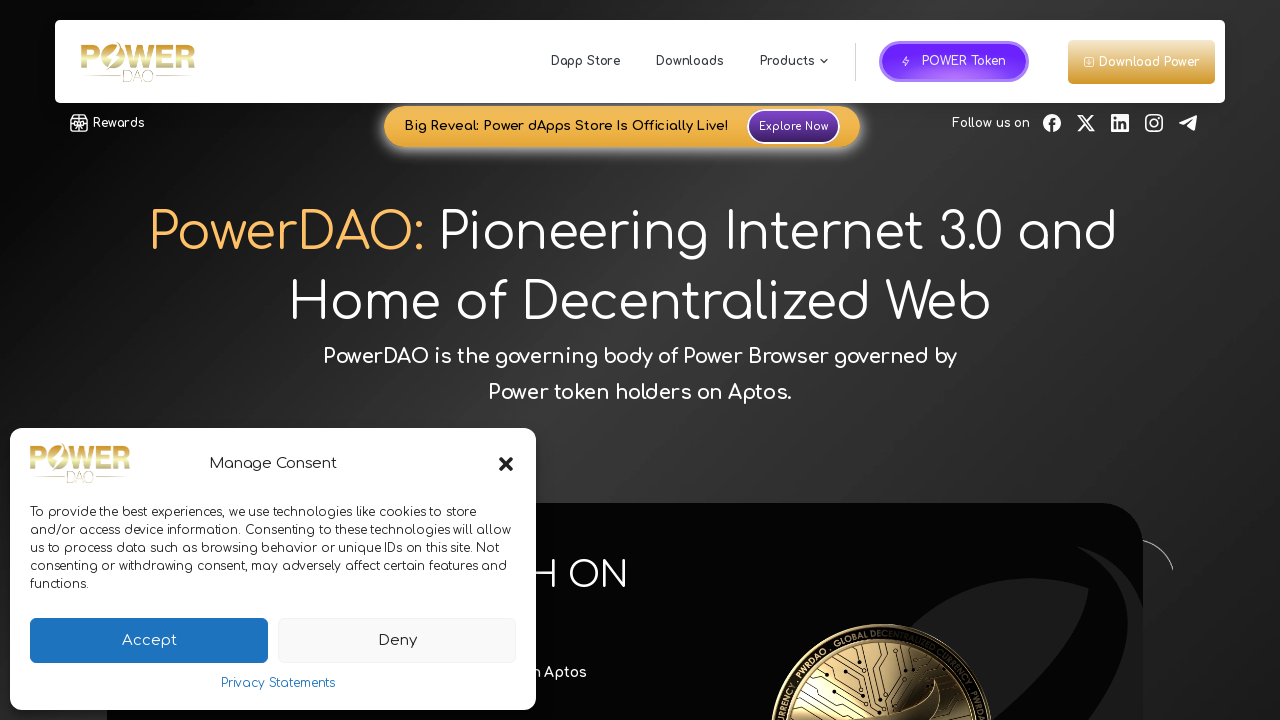